Opens a new tab to fetch course name from another page and enters it in the name field of the original page

Starting URL: https://rahulshettyacademy.com/angularpractice/

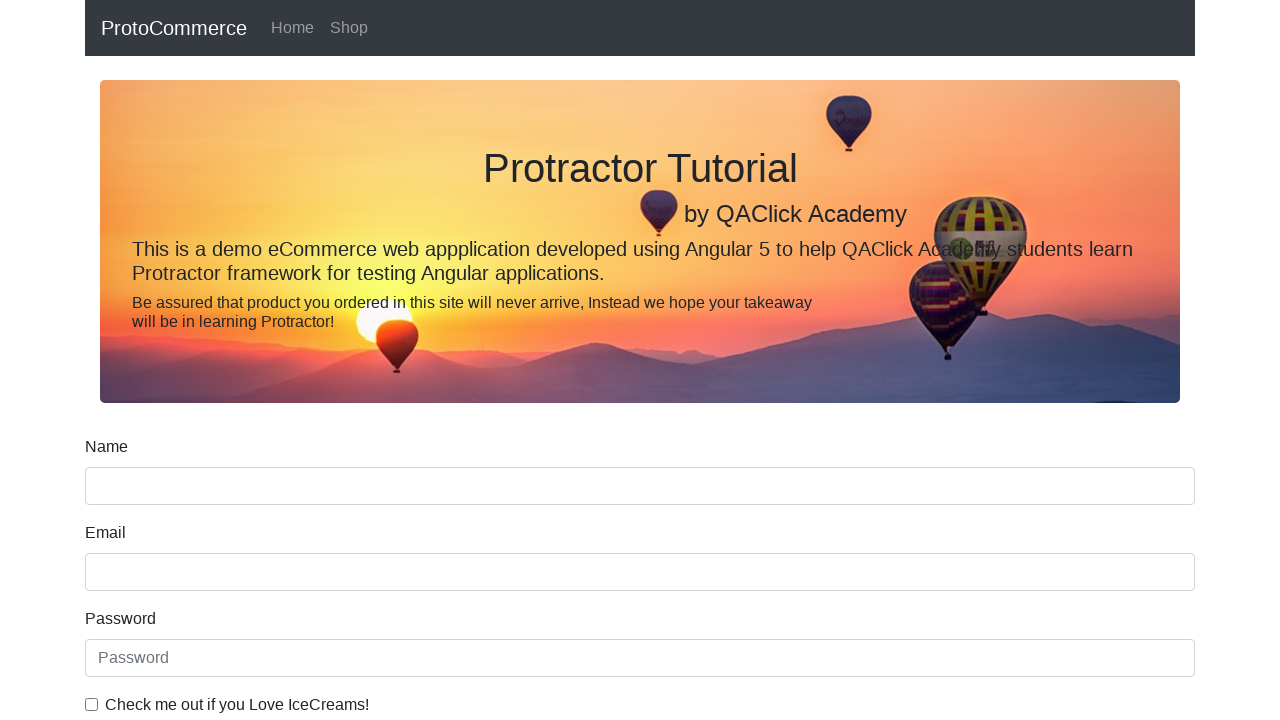

Stored reference to original page
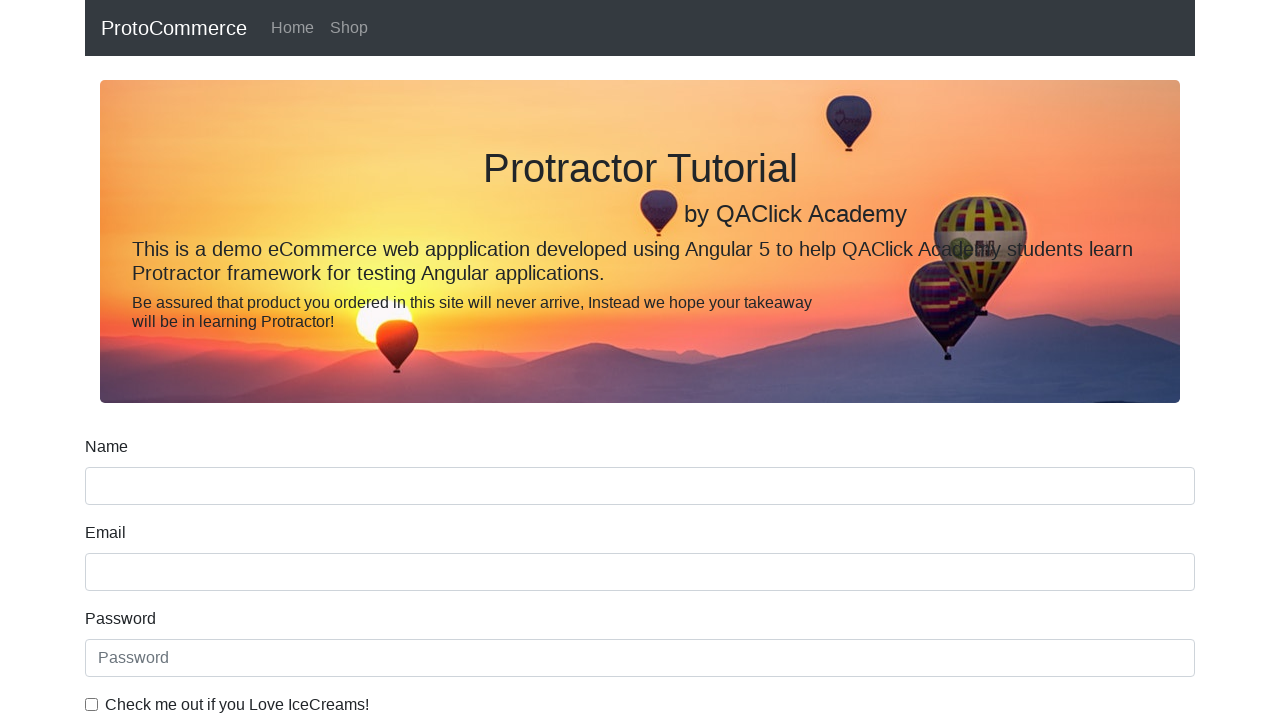

Opened a new tab
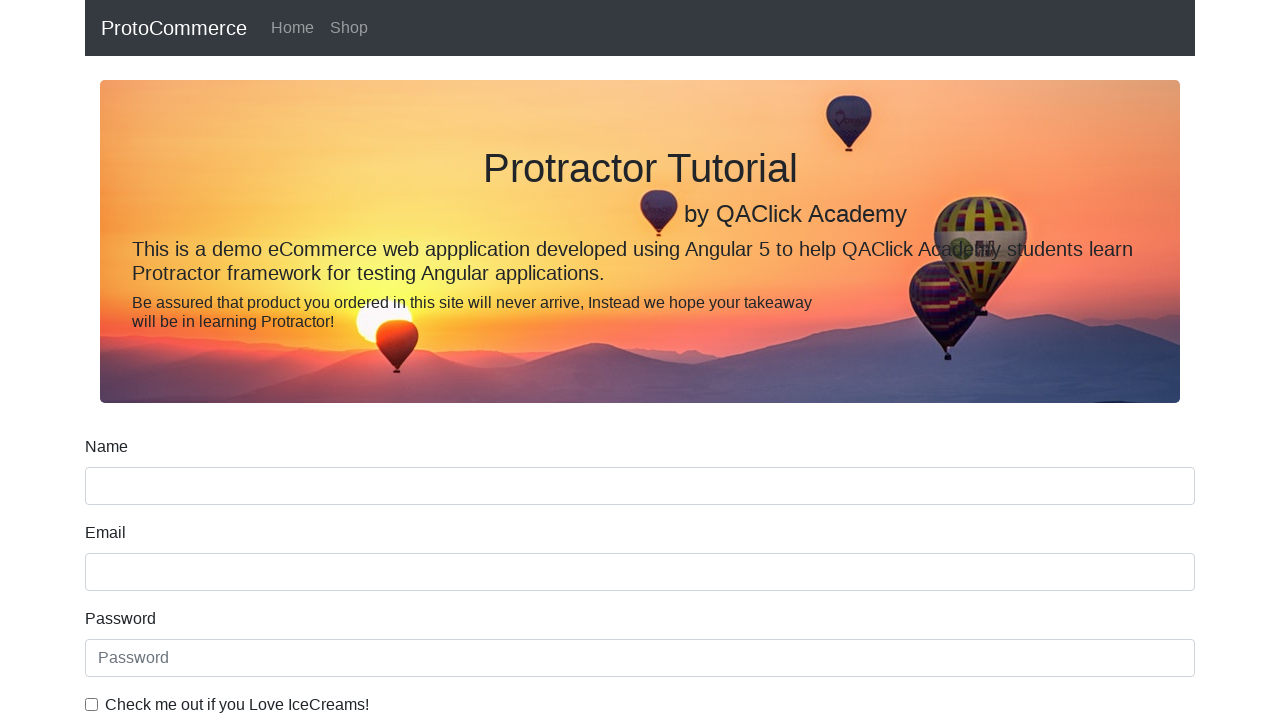

Navigated to https://rahulshettyacademy.com in new tab
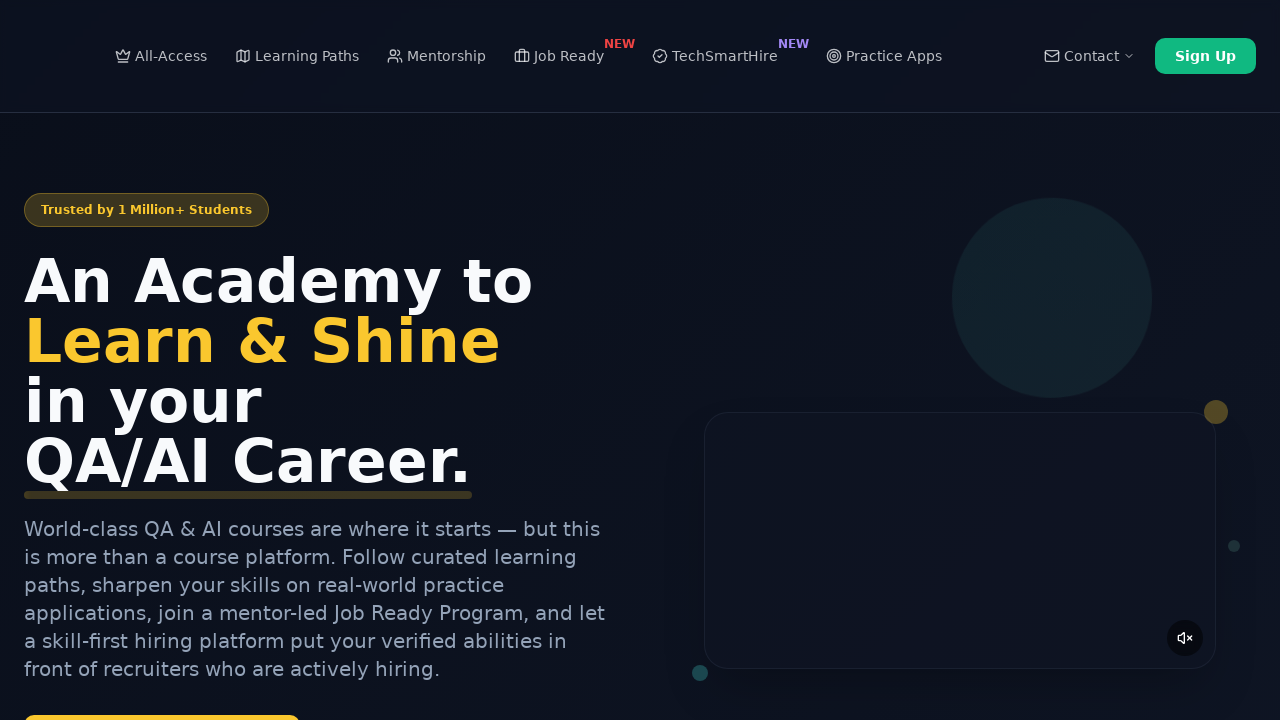

Course links loaded in new tab
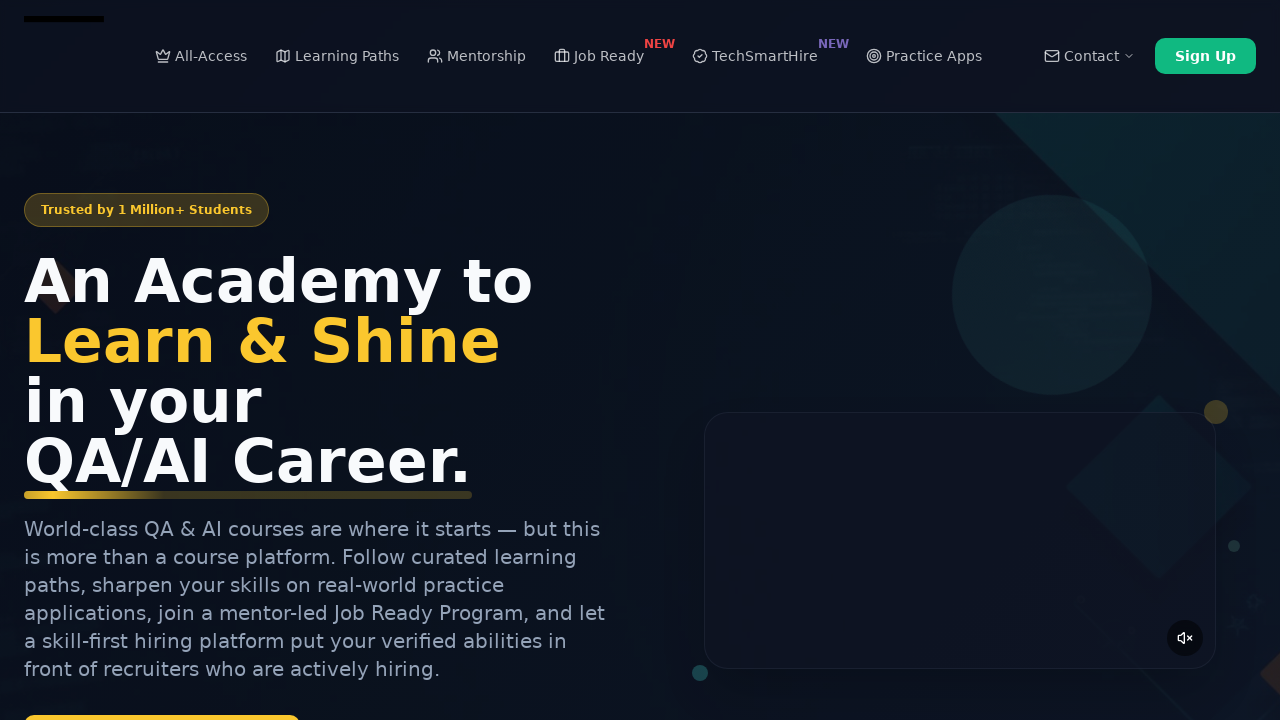

Retrieved all course links from new tab
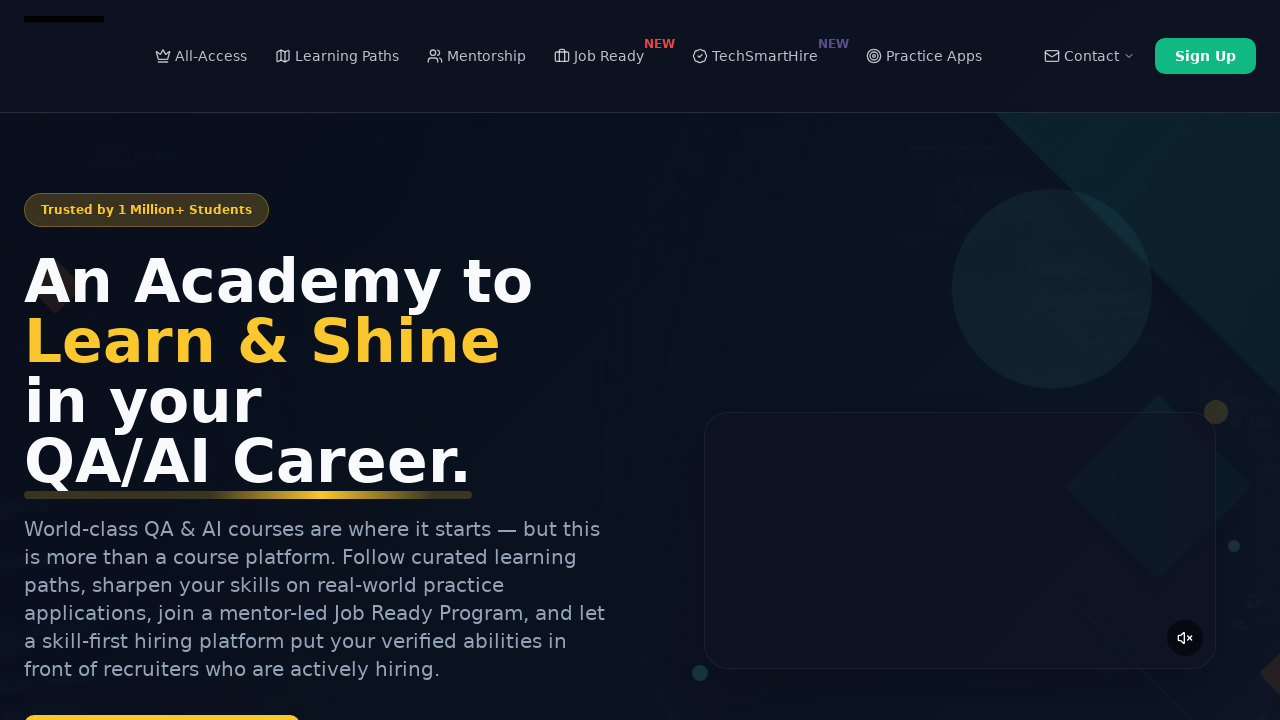

Extracted second course name: Playwright Testing
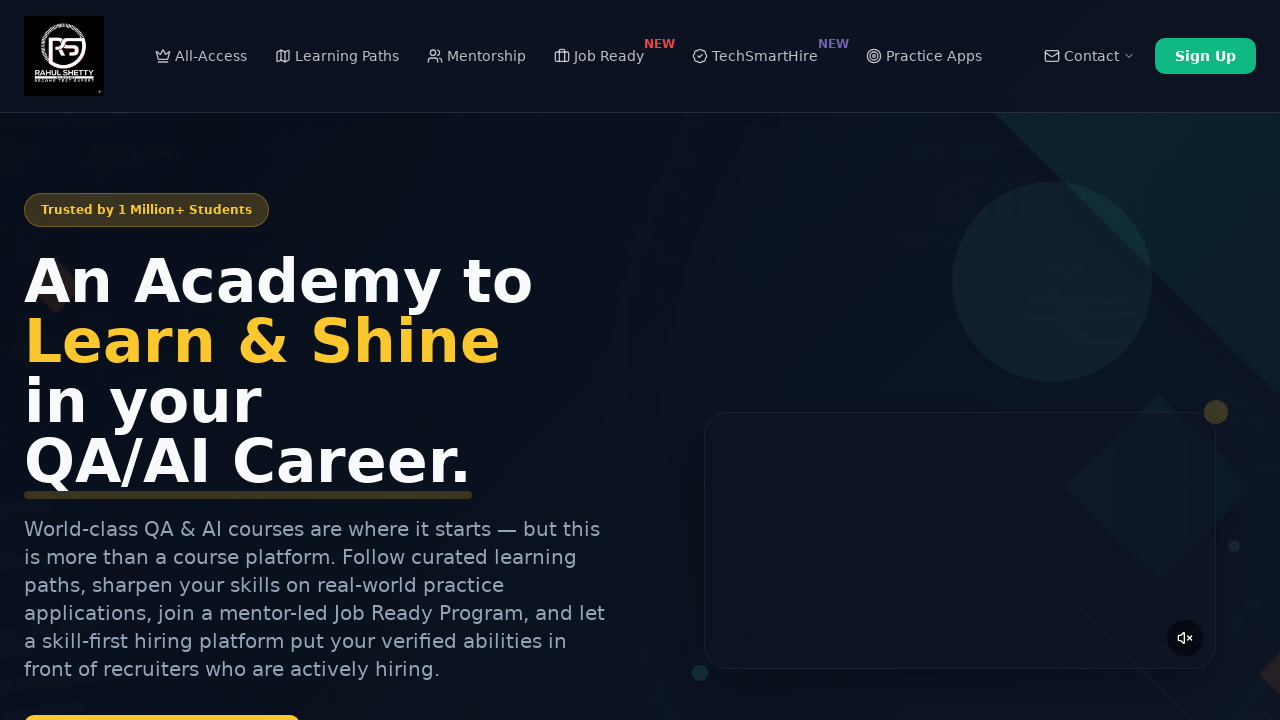

Closed the new tab
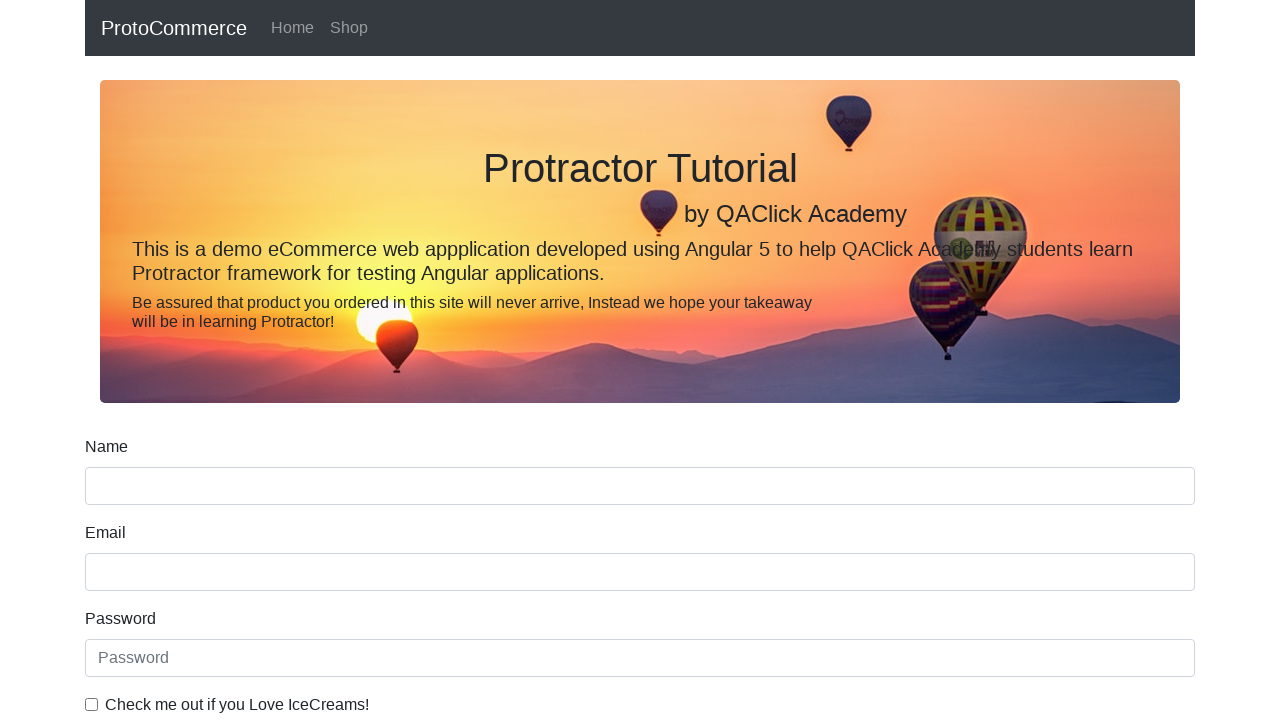

Entered course name 'Playwright Testing' in the name field on original page on (//input[@name='name'])[1]
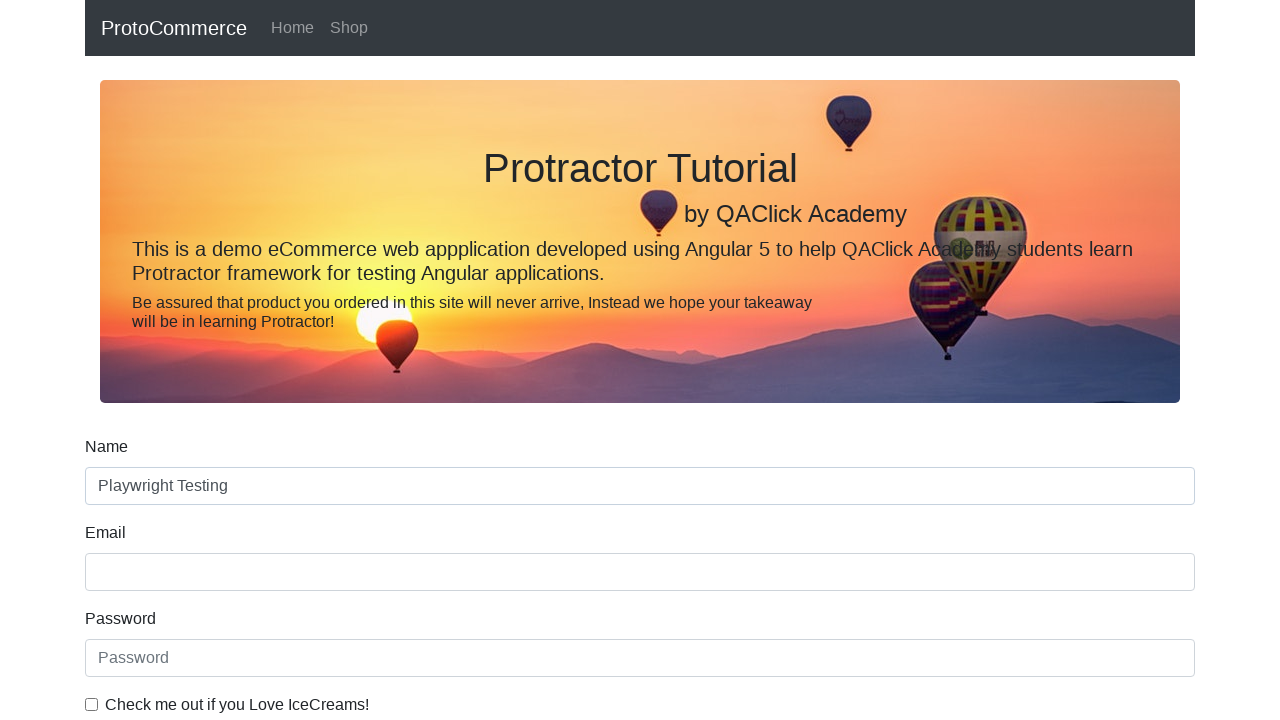

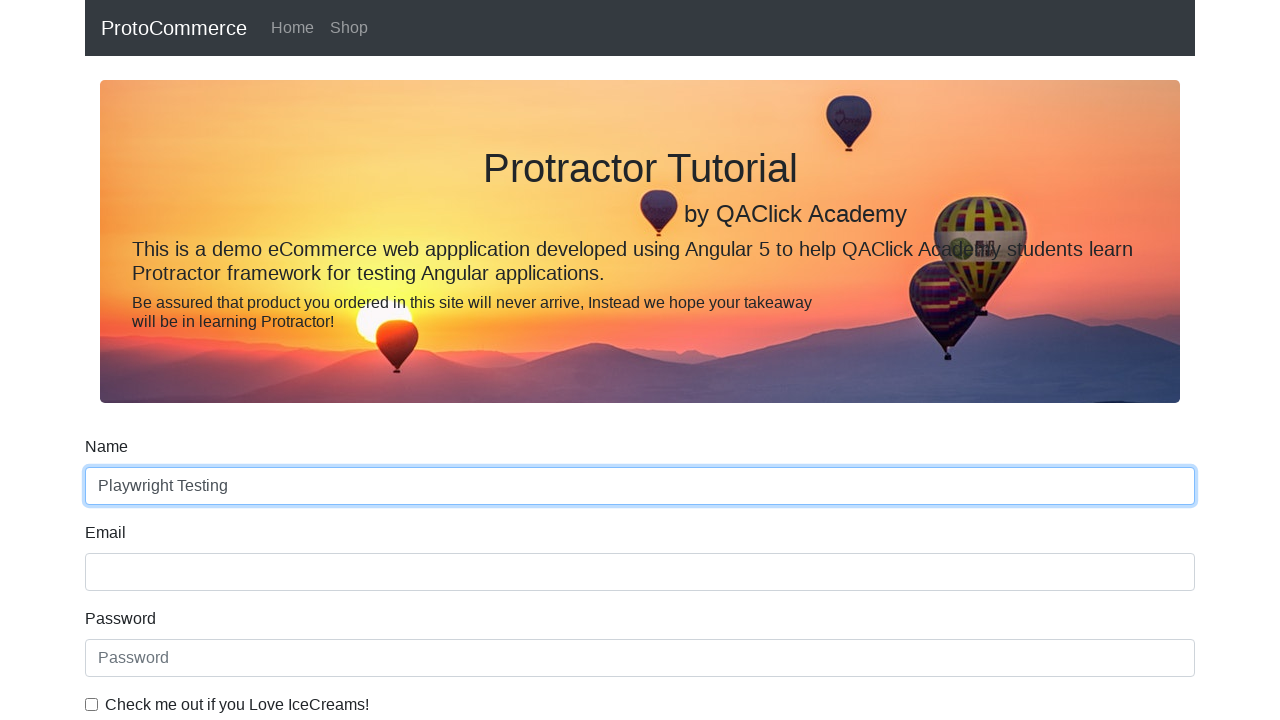